Tests SpiceJet flight booking by selecting origin and destination airports from dropdown menus

Starting URL: https://book.spicejet.com/

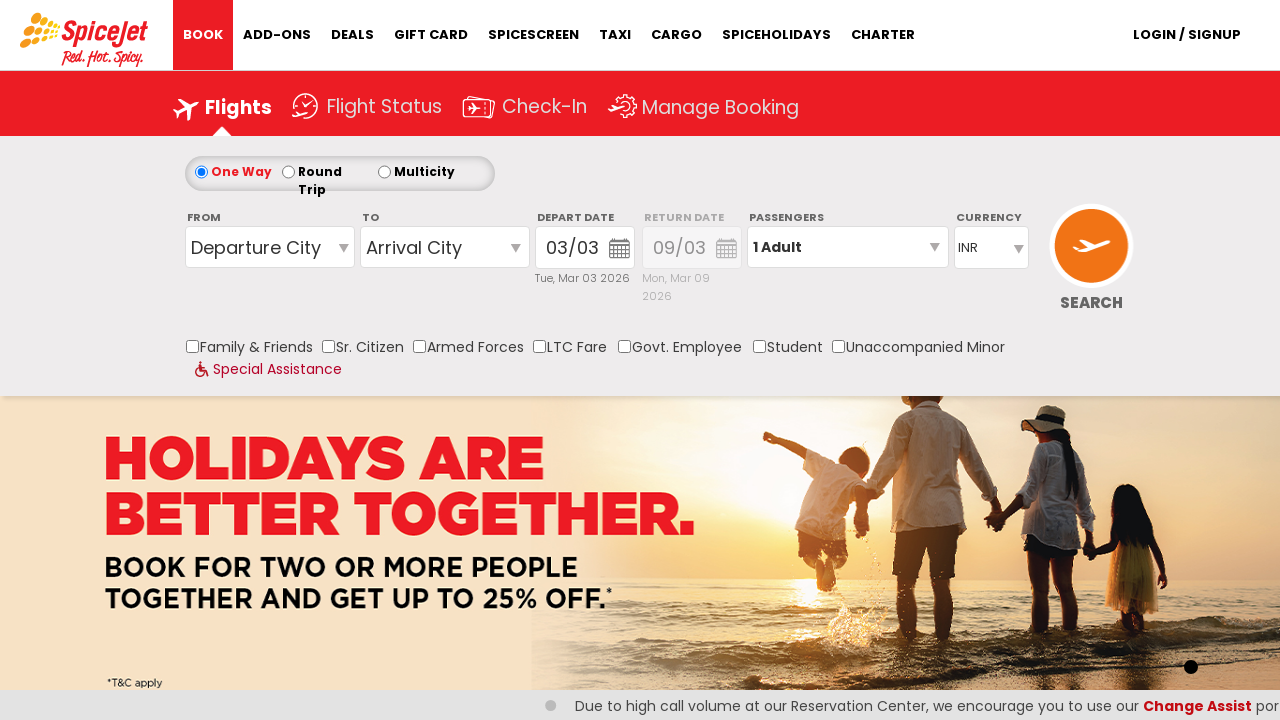

Clicked on origin station dropdown at (270, 247) on #ControlGroupSearchView_AvailabilitySearchInputSearchVieworiginStation1_CTXT
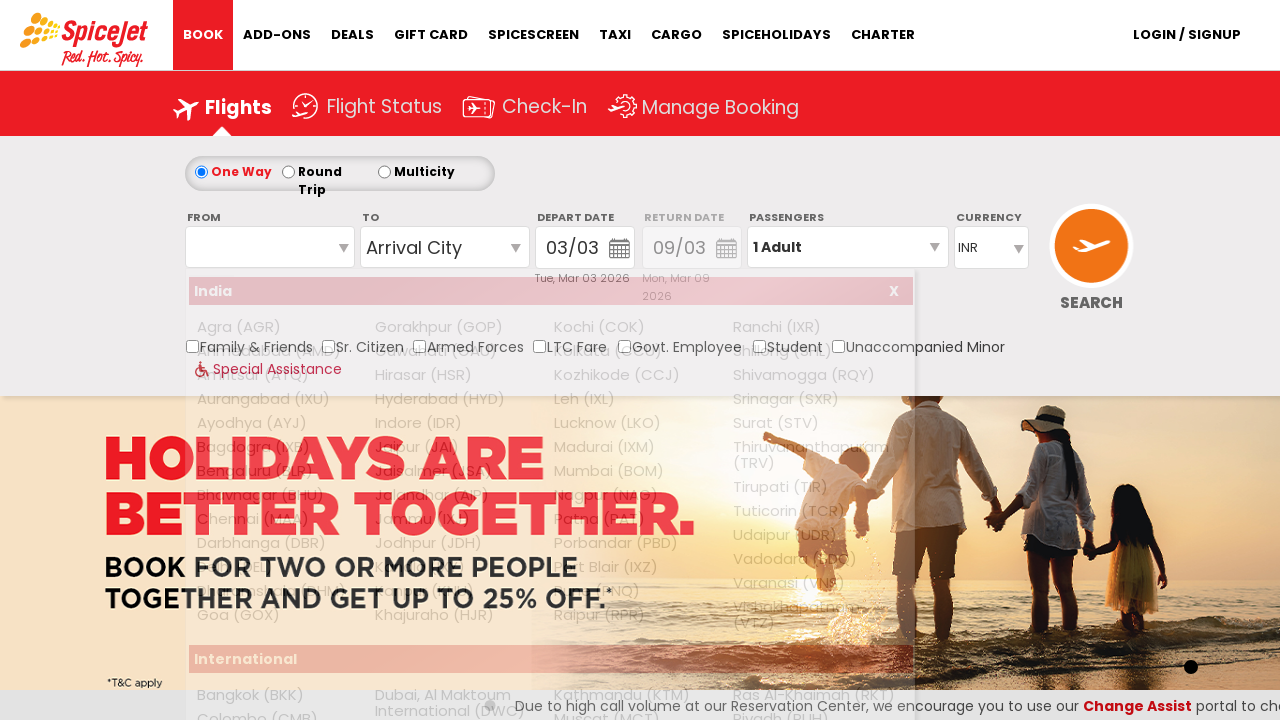

Selected Chennai (MAA) as origin airport at (278, 519) on a[value='MAA']
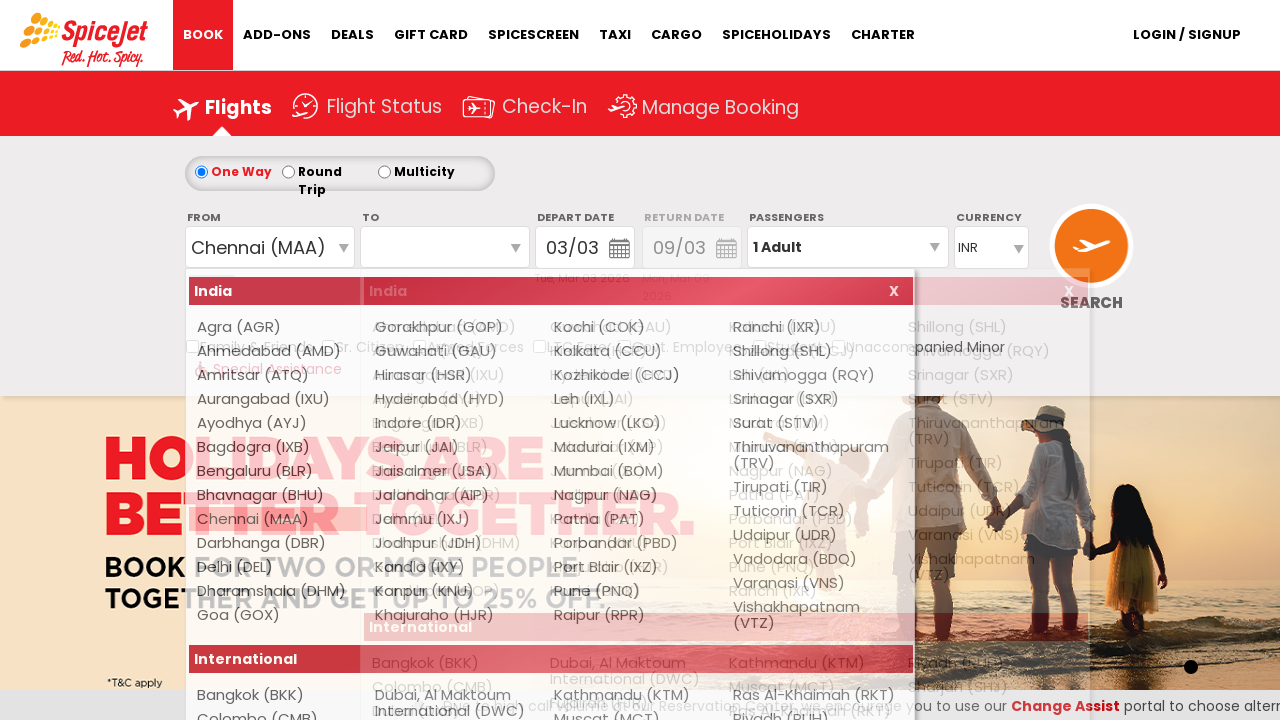

Selected Mumbai (BOM) as destination airport at (810, 447) on #glsControlGroupSearchView_AvailabilitySearchInputSearchViewdestinationStation1_
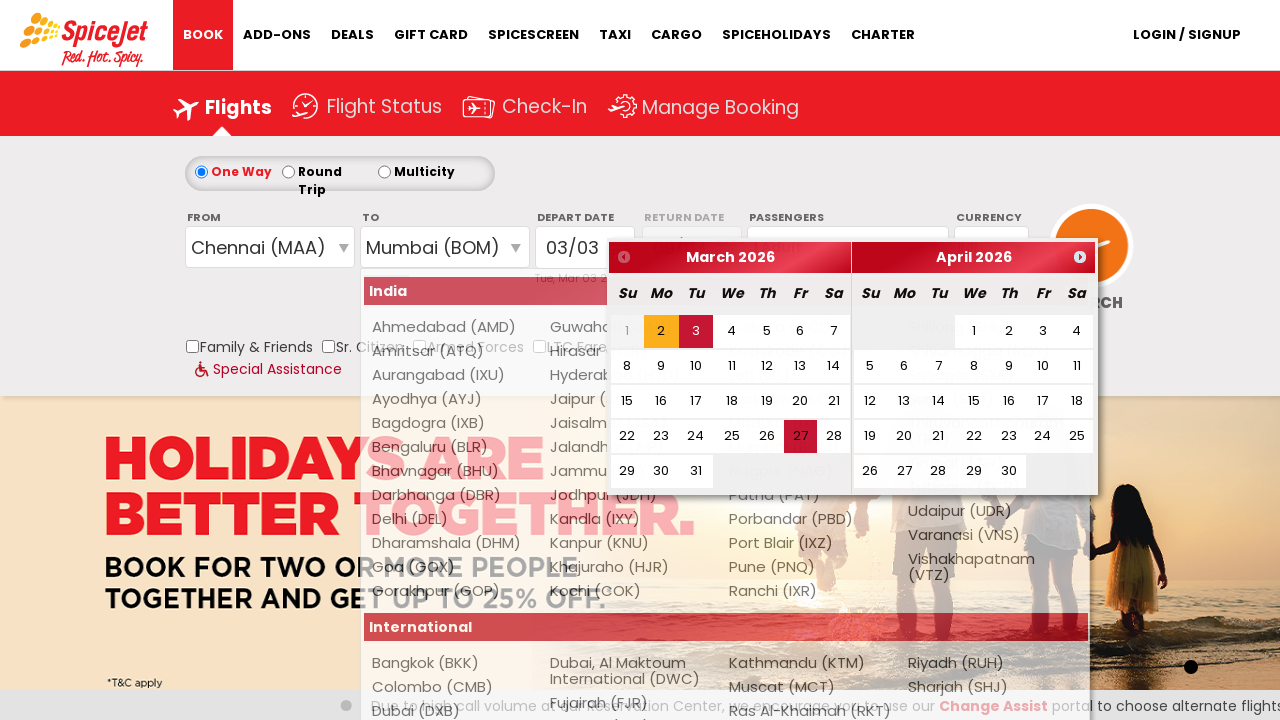

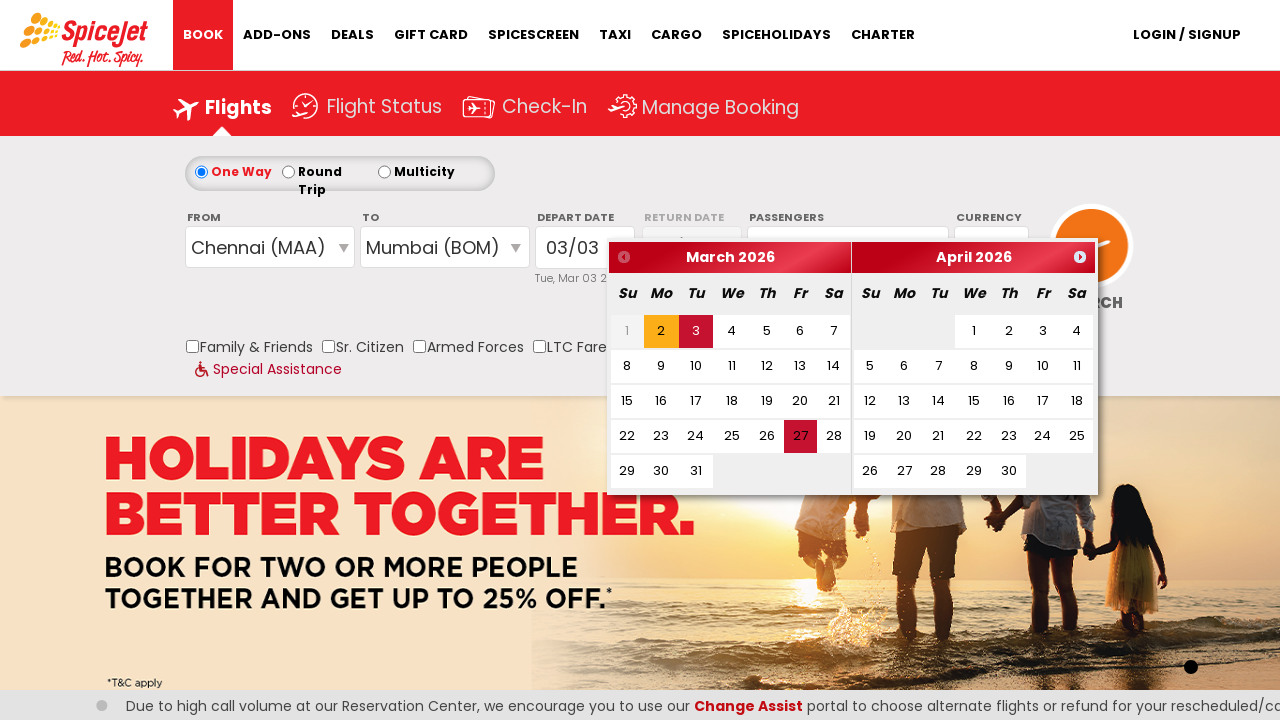